Tests form validation when amount and date fields are filled but description is missing

Starting URL: https://santiagomonteiro.github.io/dev.finances/

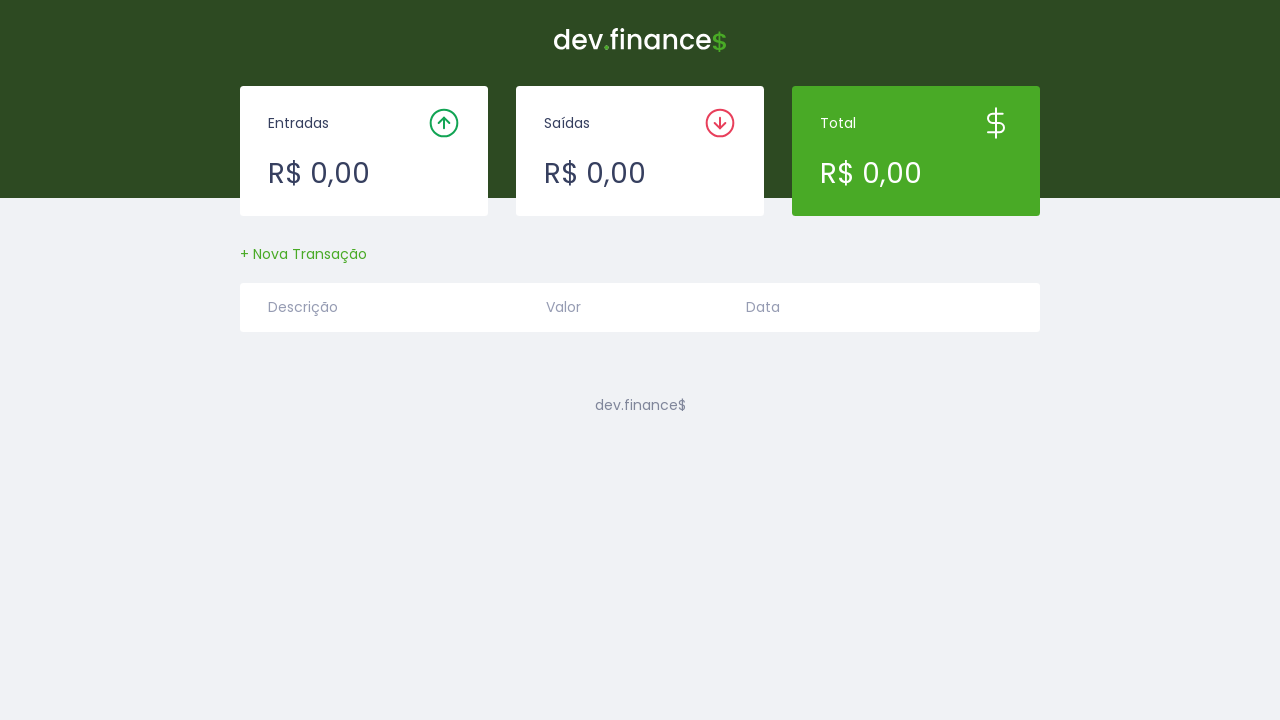

Clicked button to open transaction modal at (304, 254) on #createTransactionButton
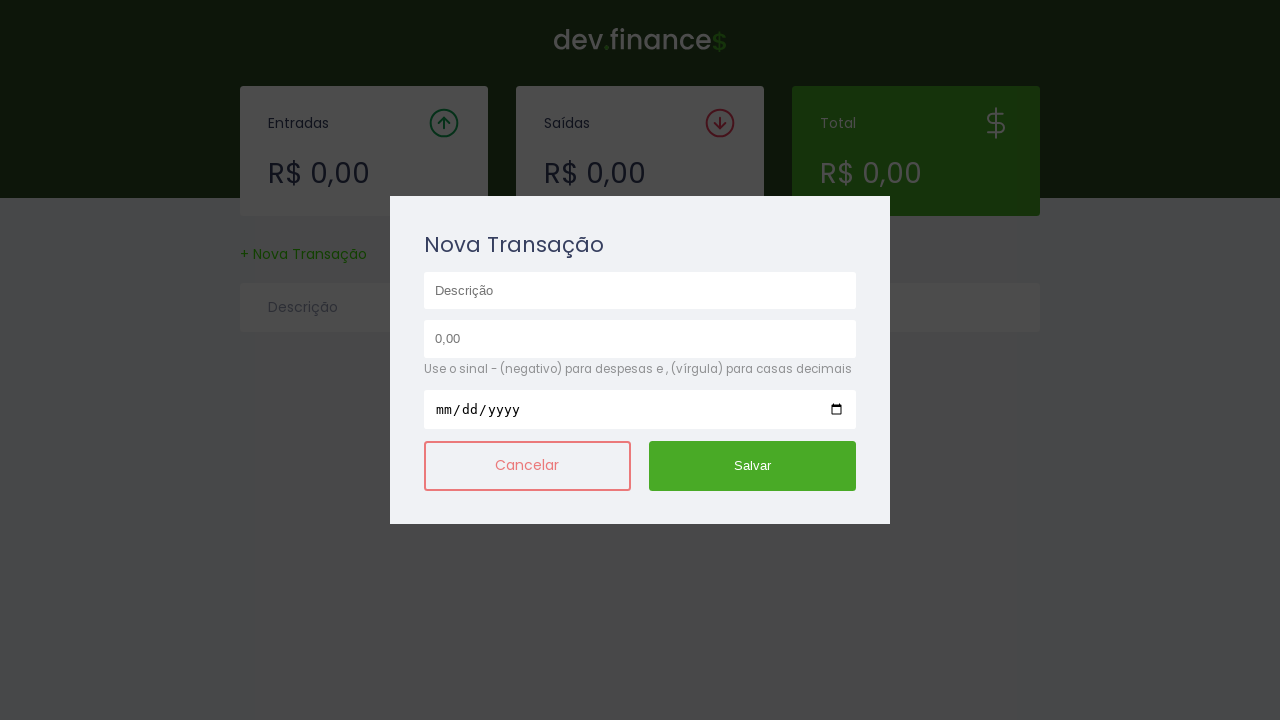

Transaction modal opened and is now visible
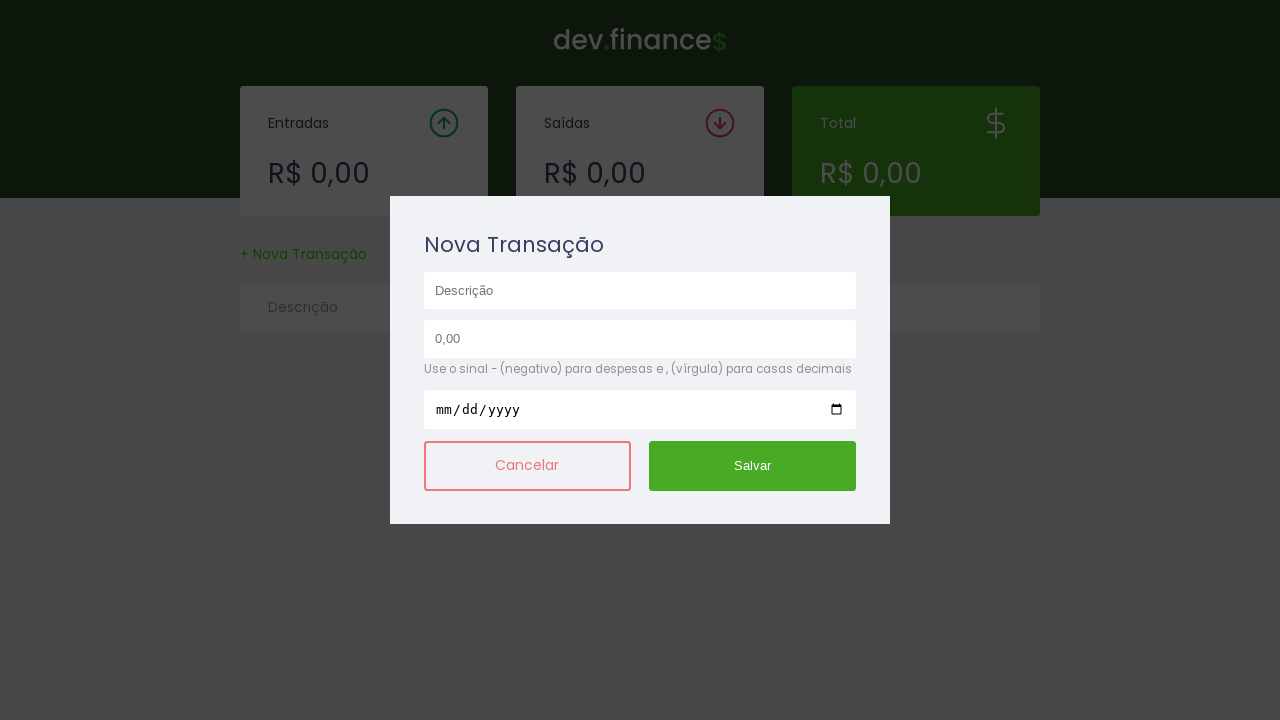

Filled amount field with value '320' on #amount
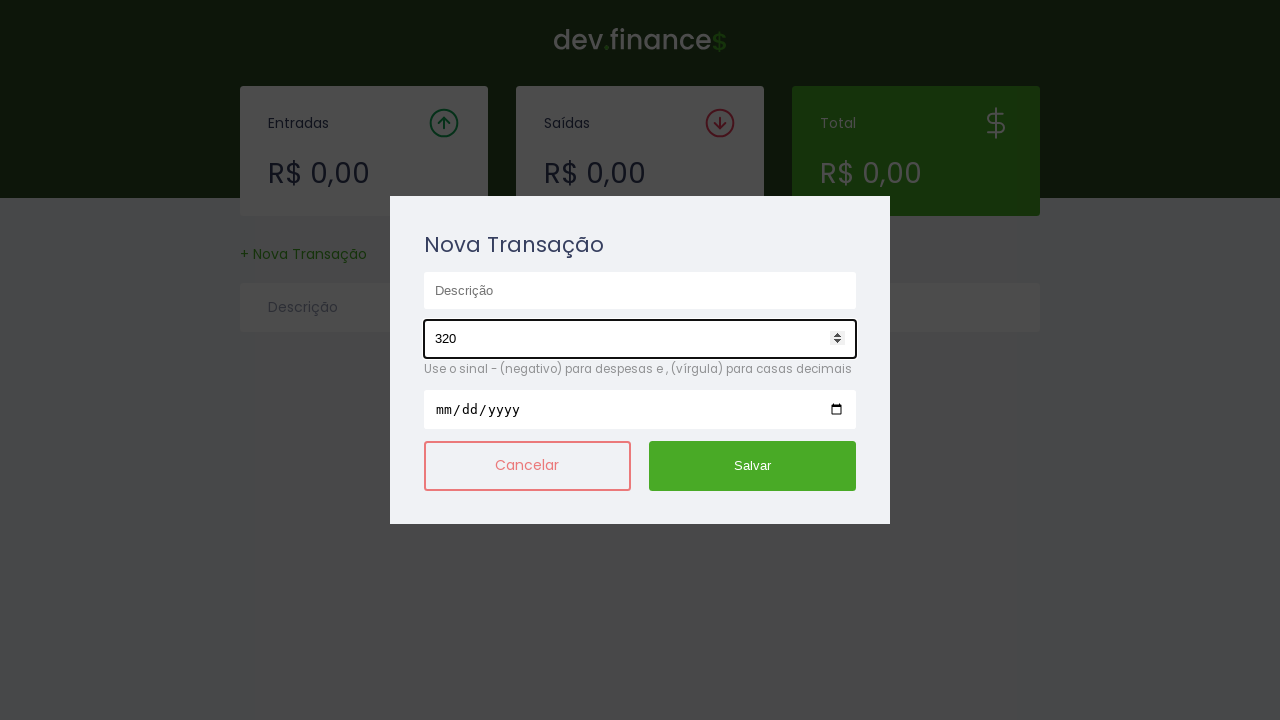

Filled date field with value '2024-05-22' on #date
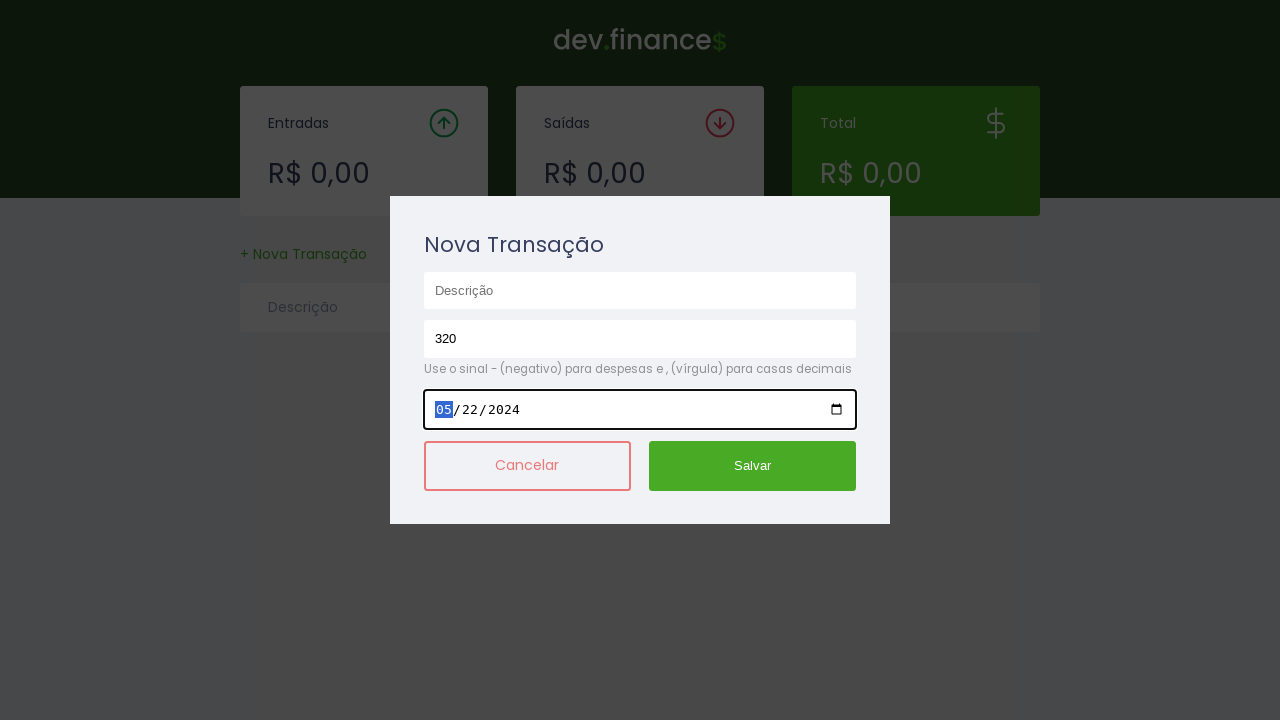

Clicked submit button to create transaction without description field at (753, 466) on #submit-button
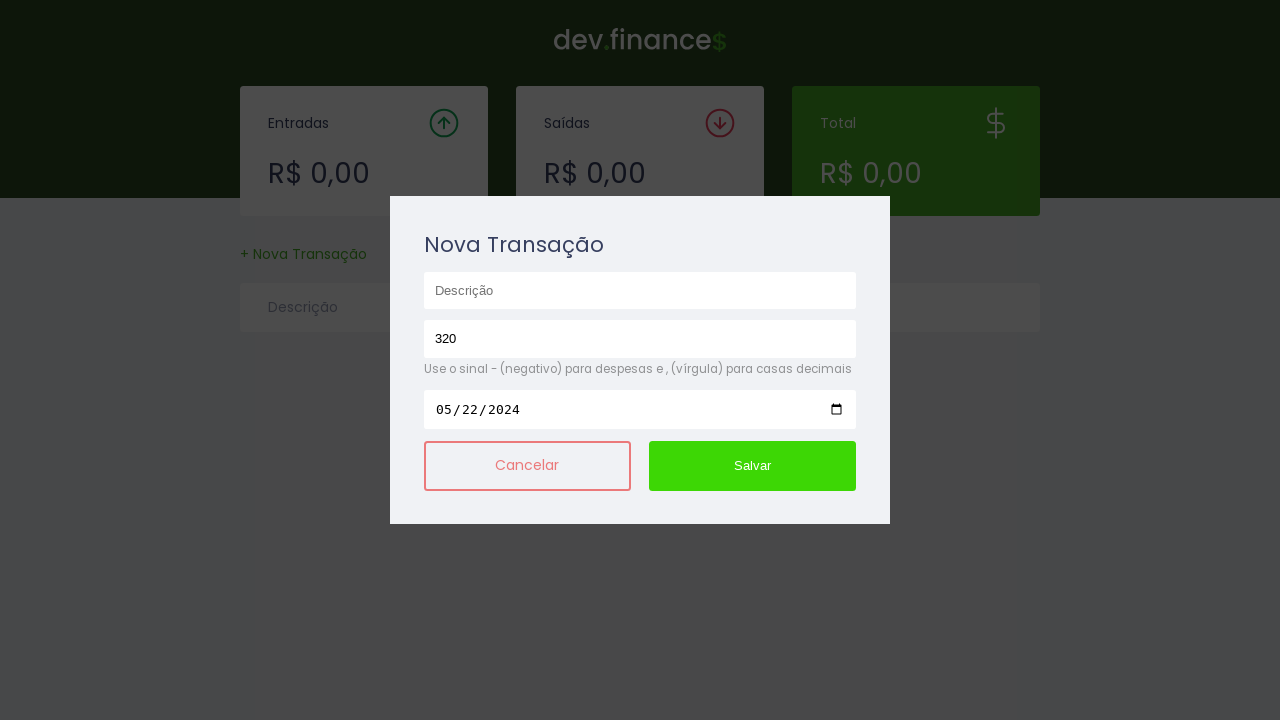

Form validation alert appeared and was accepted
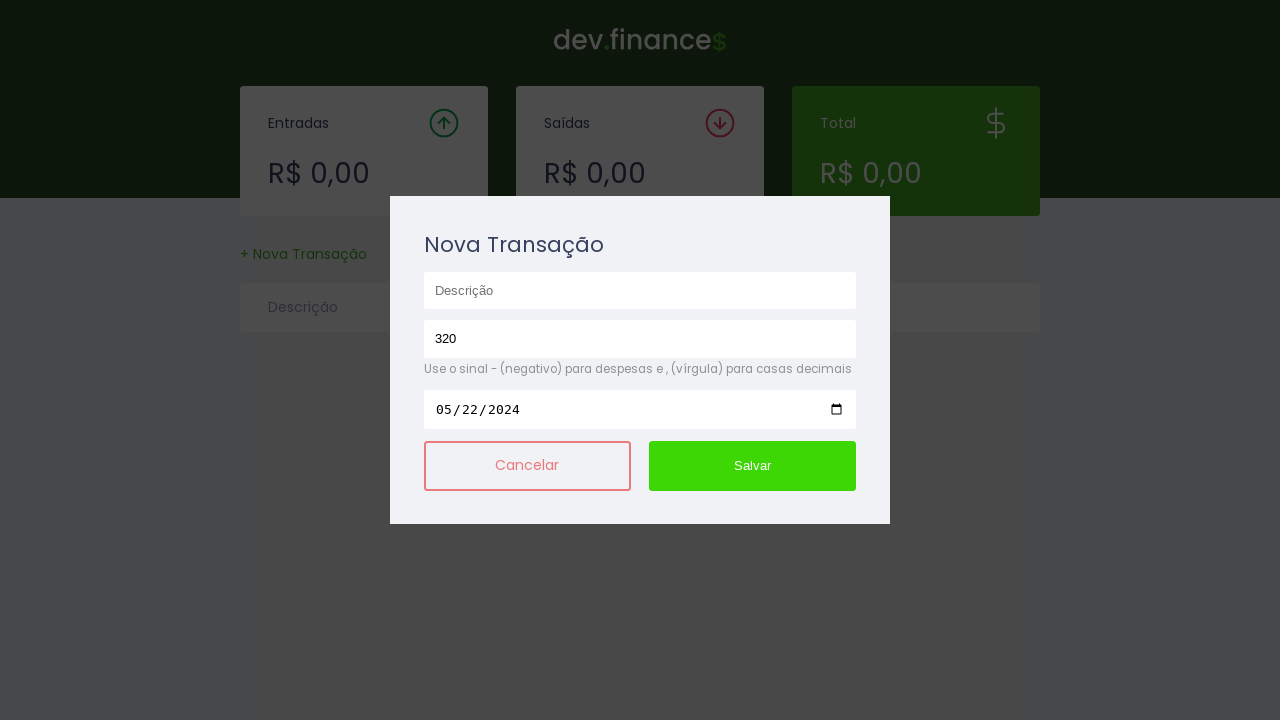

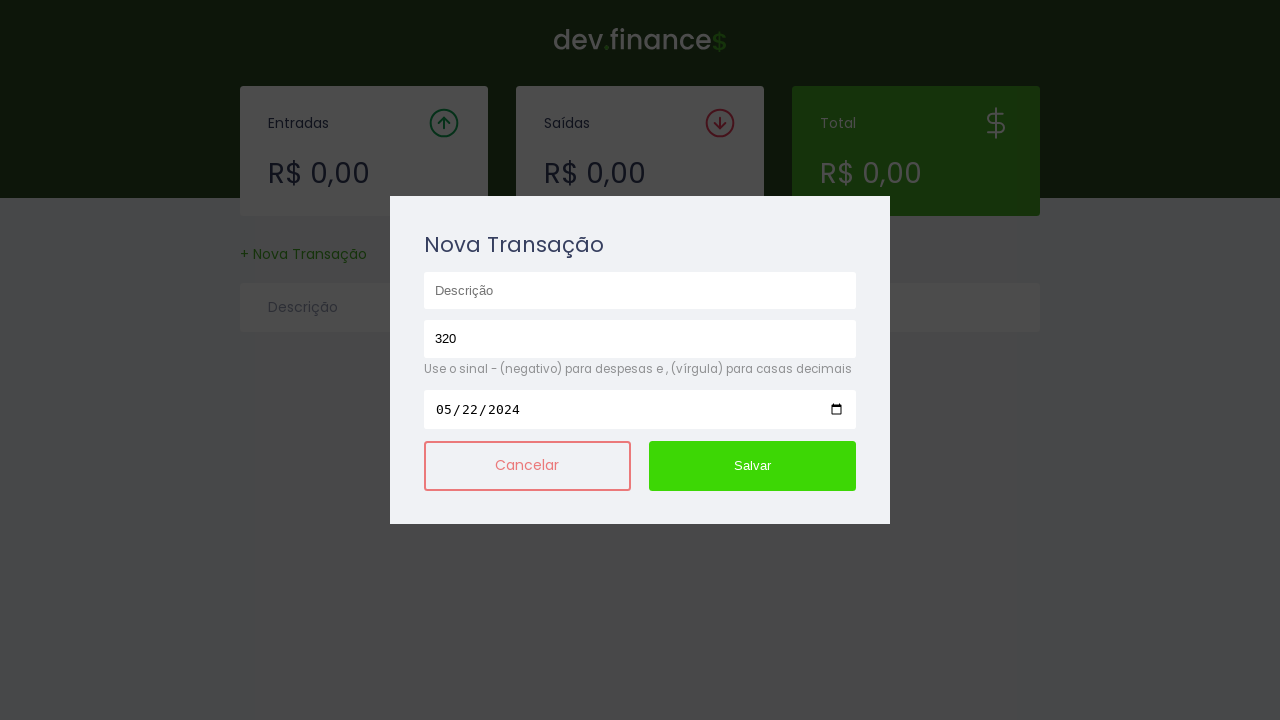